Tests navigation by clicking About link, then Home link to verify returning to homepage

Starting URL: https://qaroutingtest.ccbp.tech/

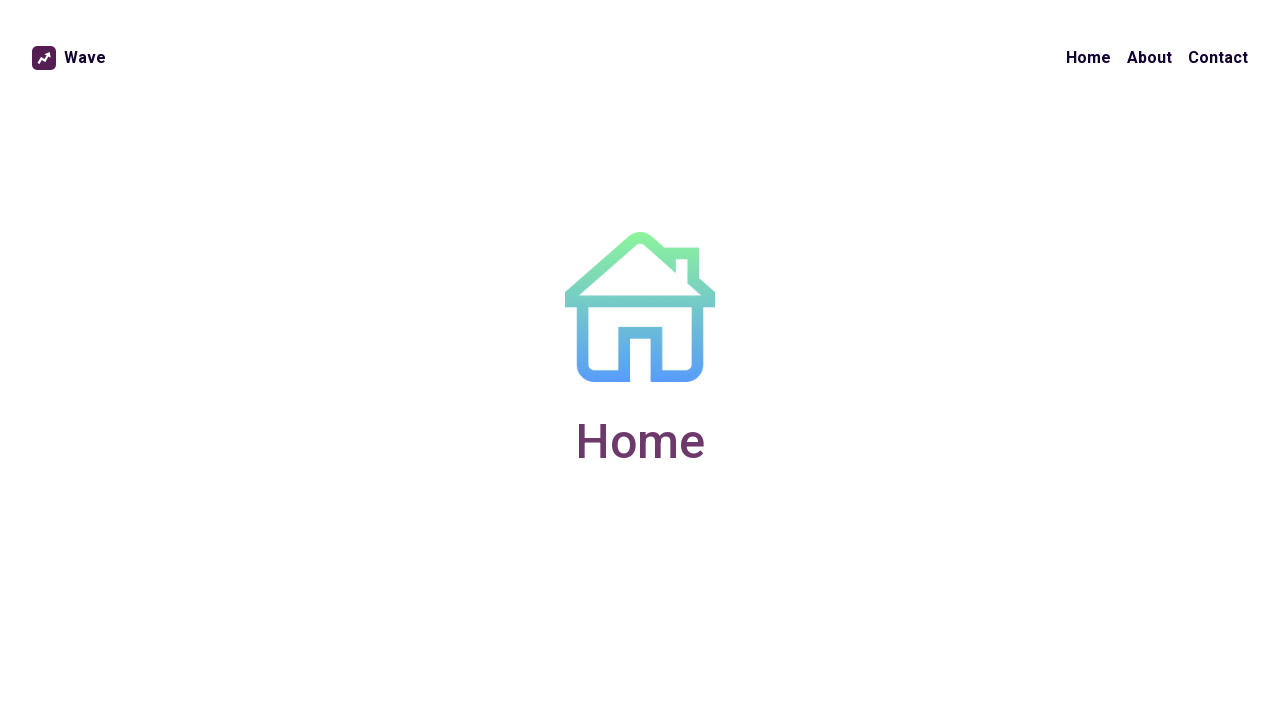

Clicked About link in navbar at (1150, 58) on text=About
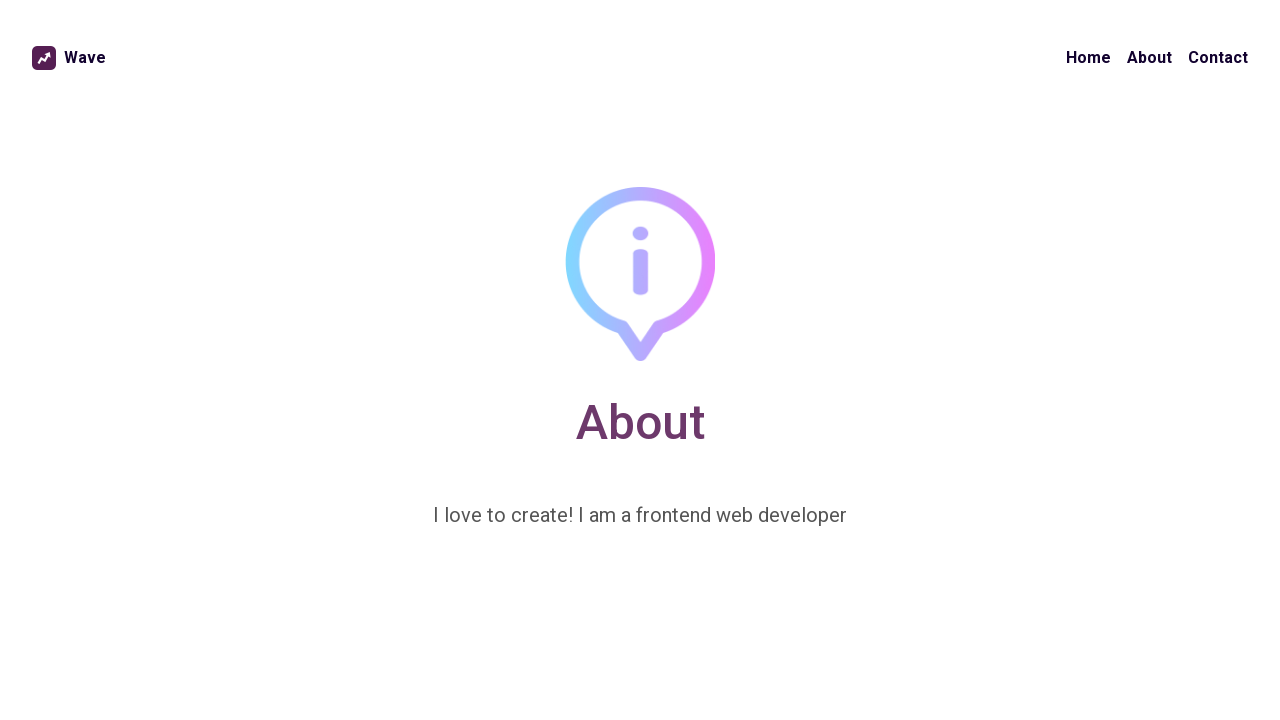

Clicked Home link in navbar at (1088, 58) on text=Home
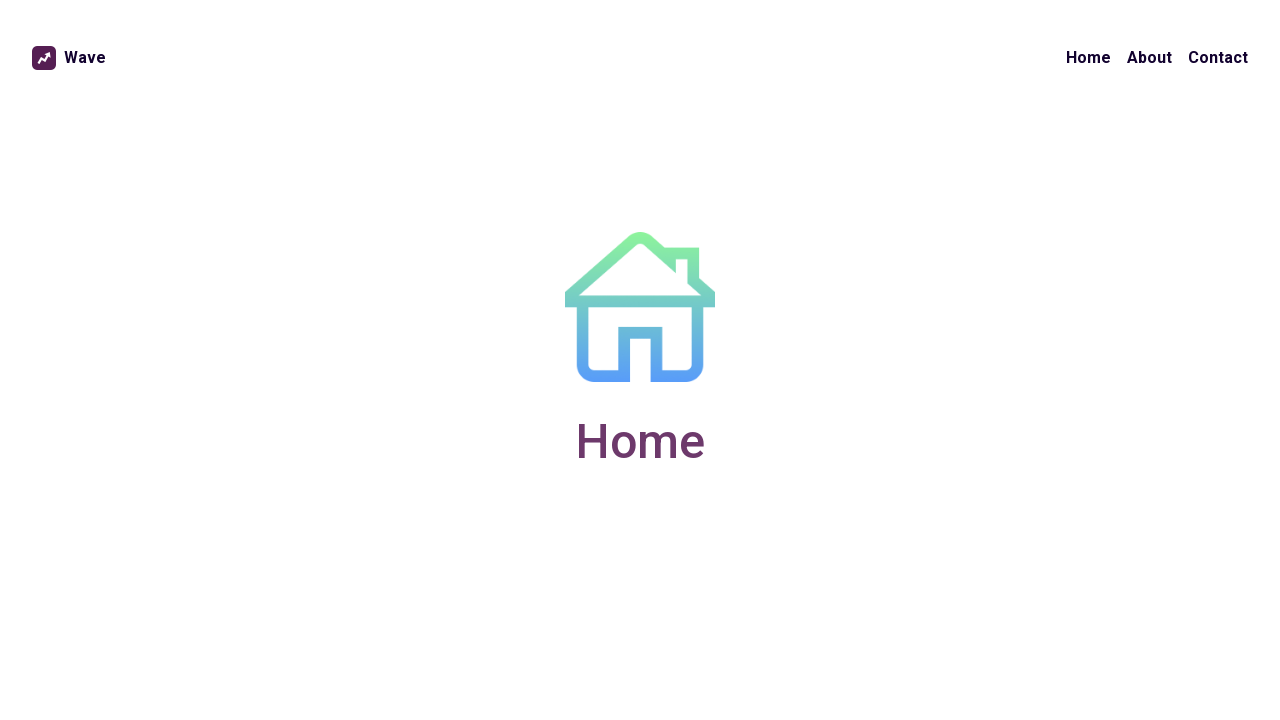

Verified returned to homepage URL
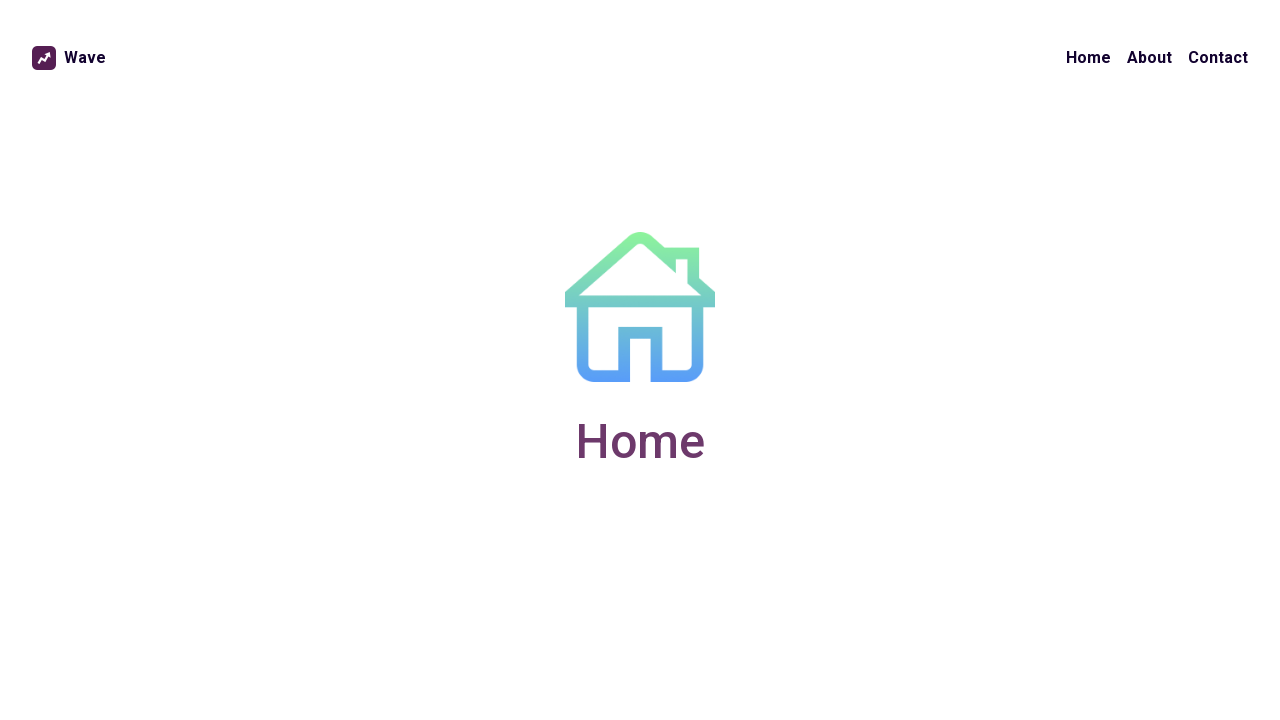

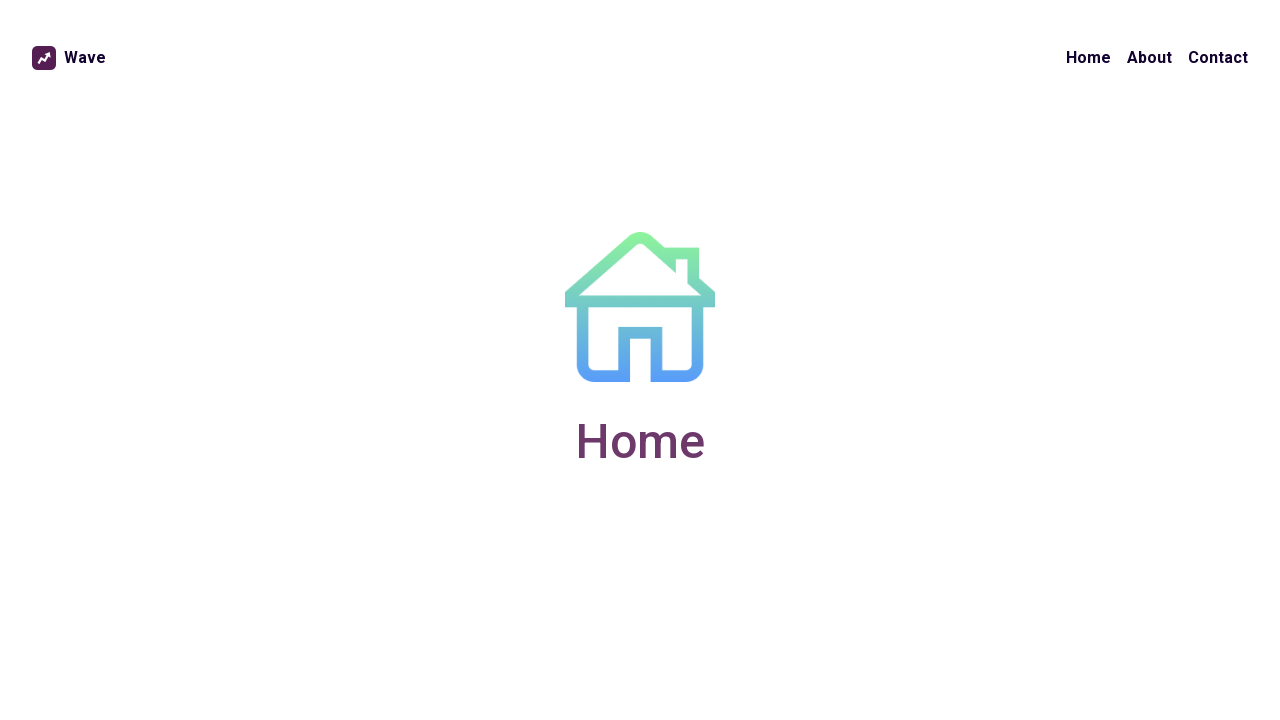